Tests a text box form by filling in user name, email, current address, and permanent address fields, then submitting and verifying the output contains the entered values.

Starting URL: https://demoqa.com/text-box

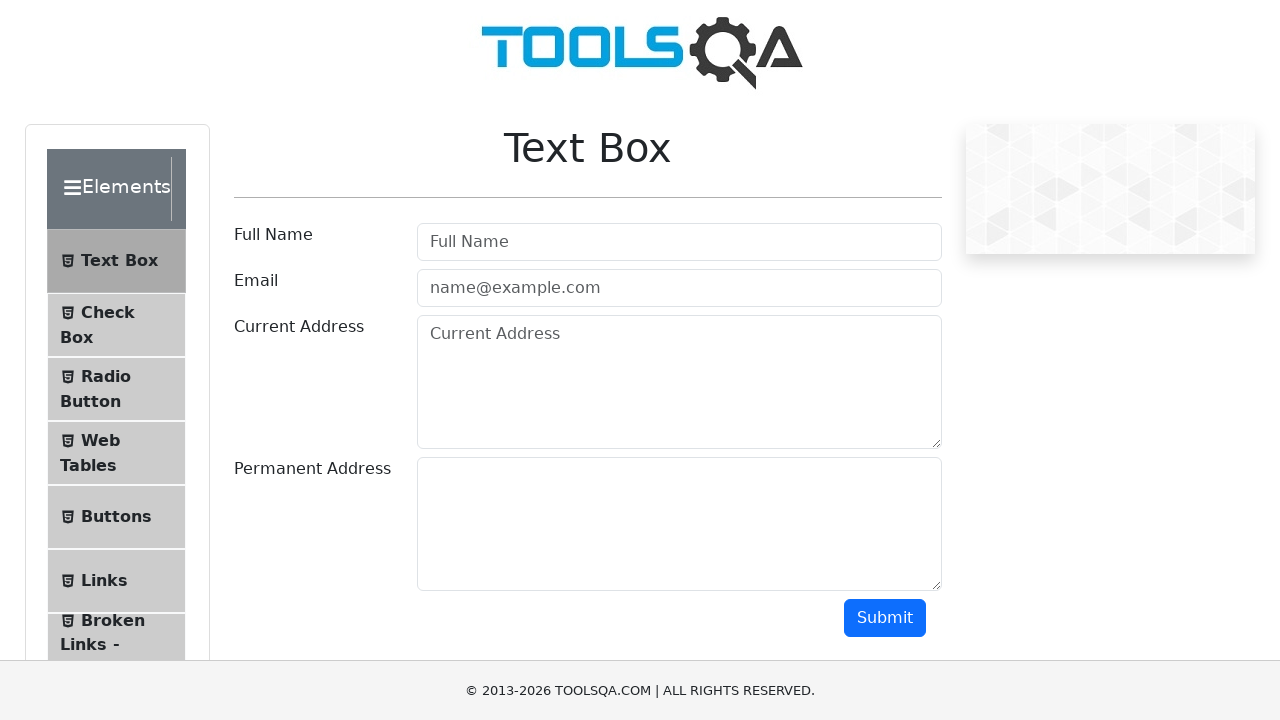

Filled userName field with 'Vlad' on #userName
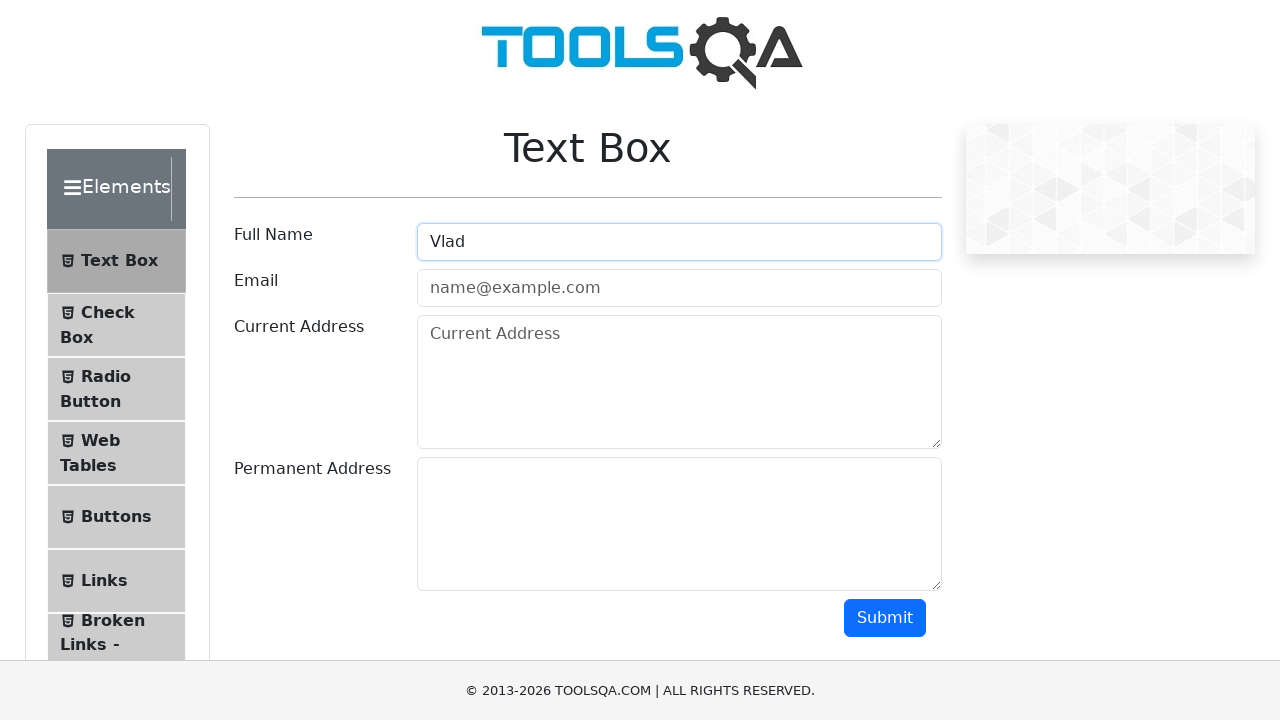

Filled userEmail field with 'Vlad@svot.com' on #userEmail
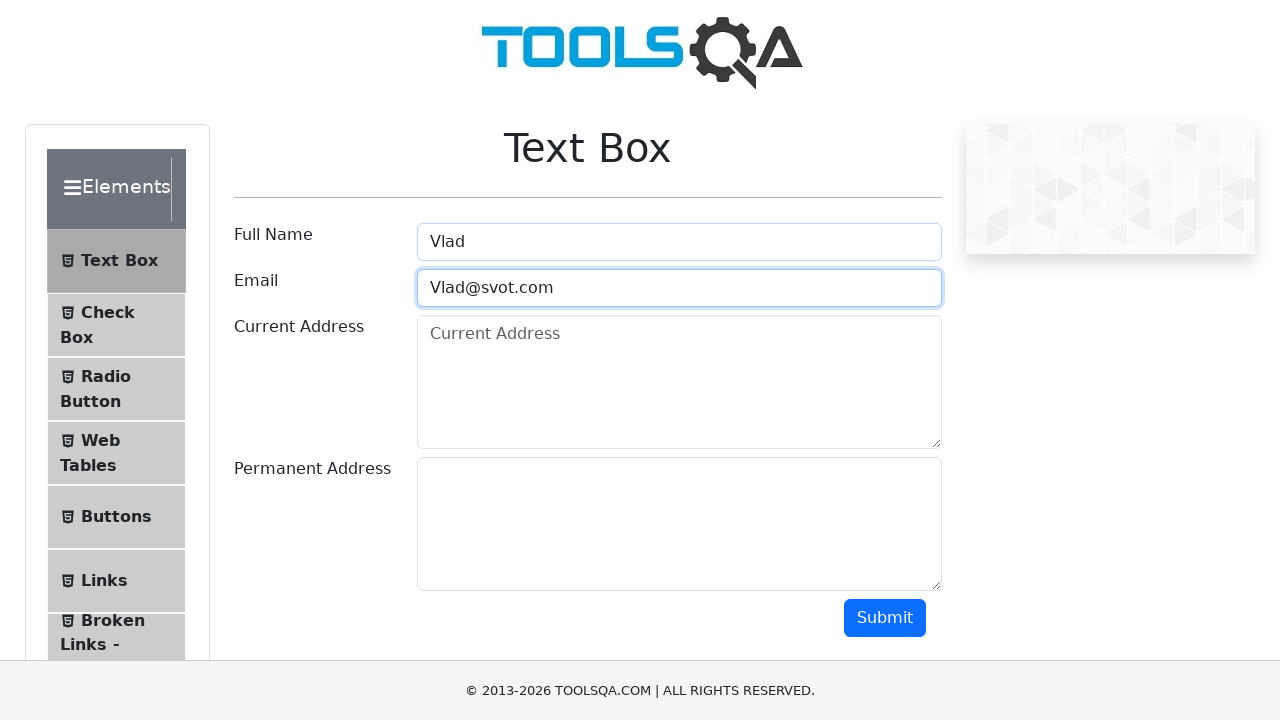

Filled currentAddress field with 'Klochkova' on #currentAddress
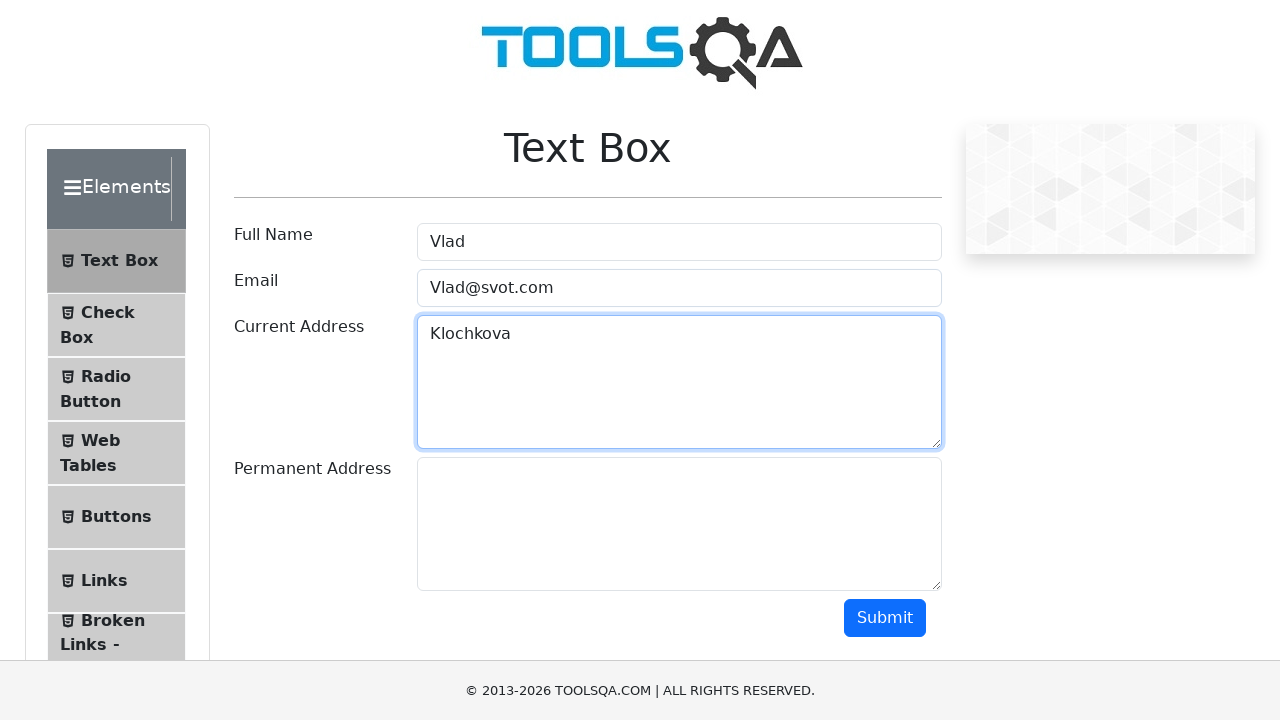

Filled permanentAddress field with 'Sadovaya' on #permanentAddress
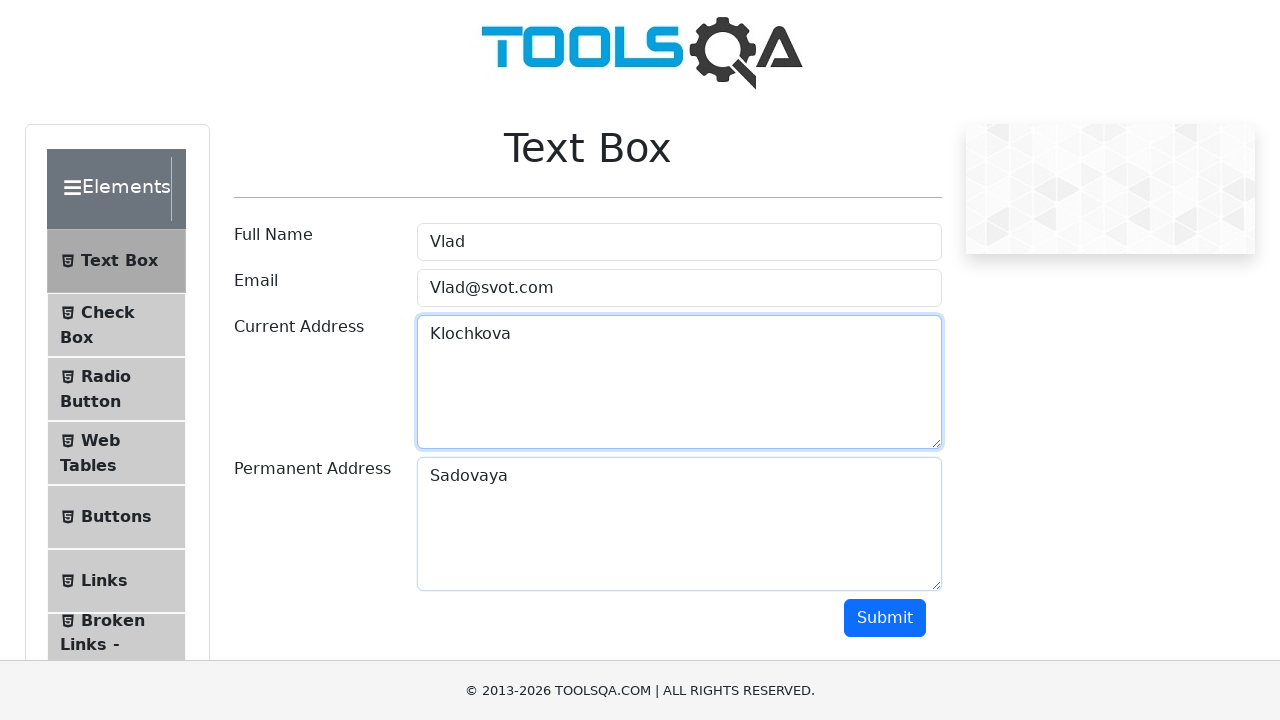

Scrolled submit button into view
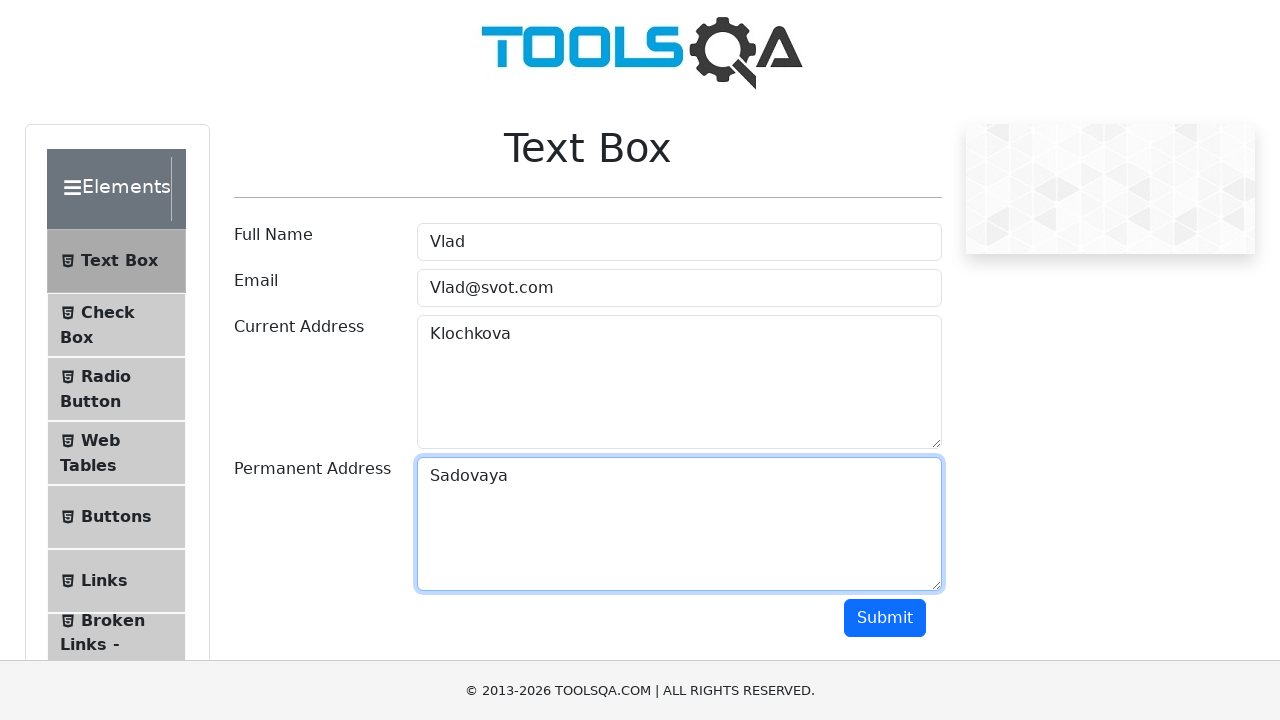

Clicked submit button at (885, 618) on #submit
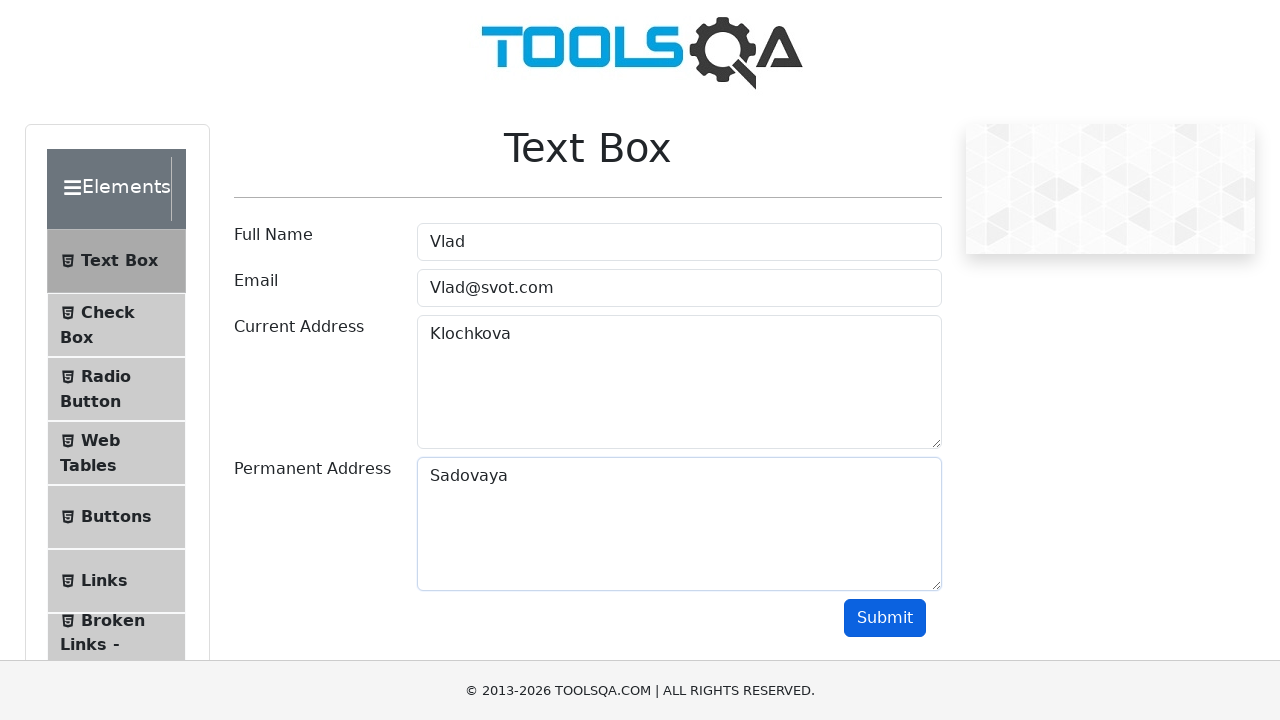

Scrolled output section into view
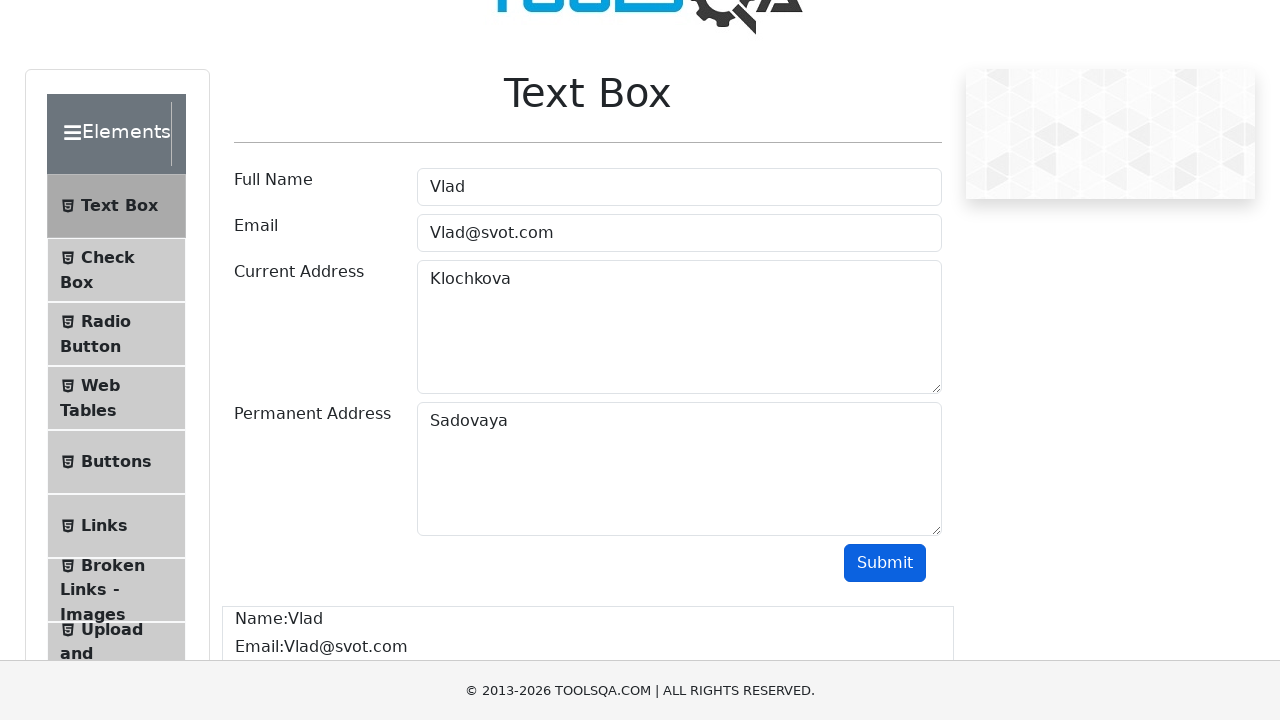

Verified output contains 'Vlad'
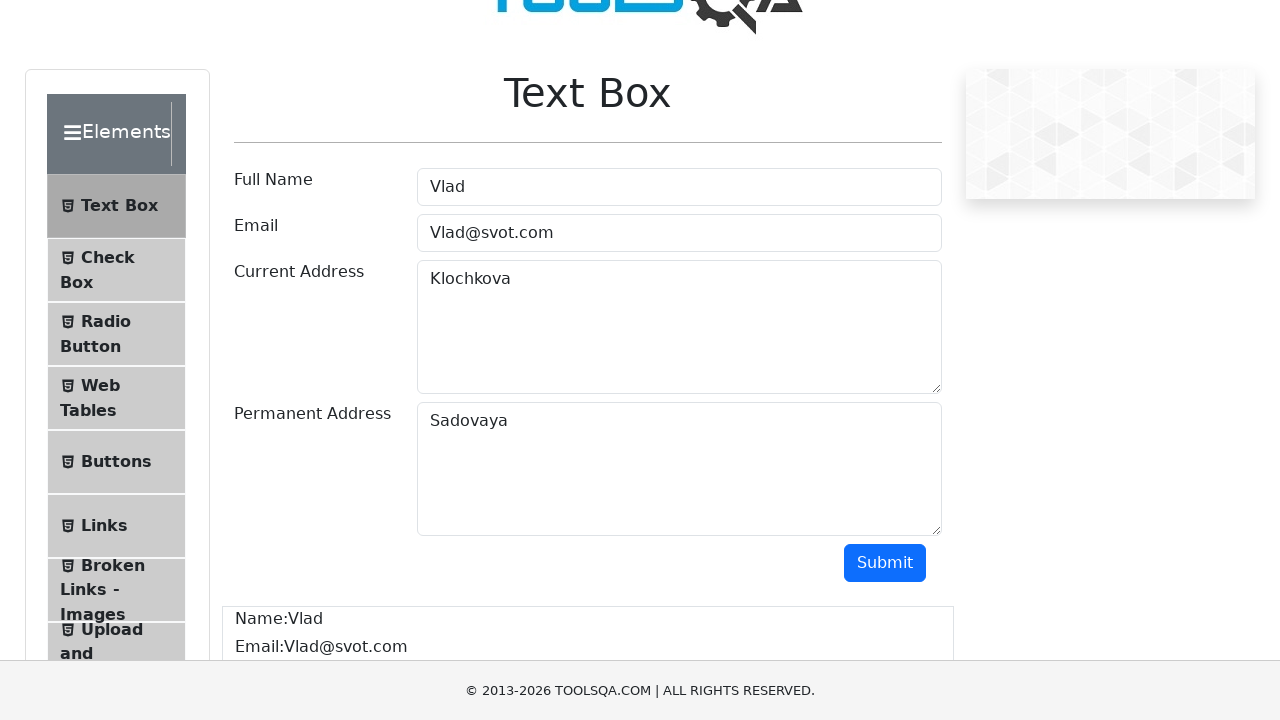

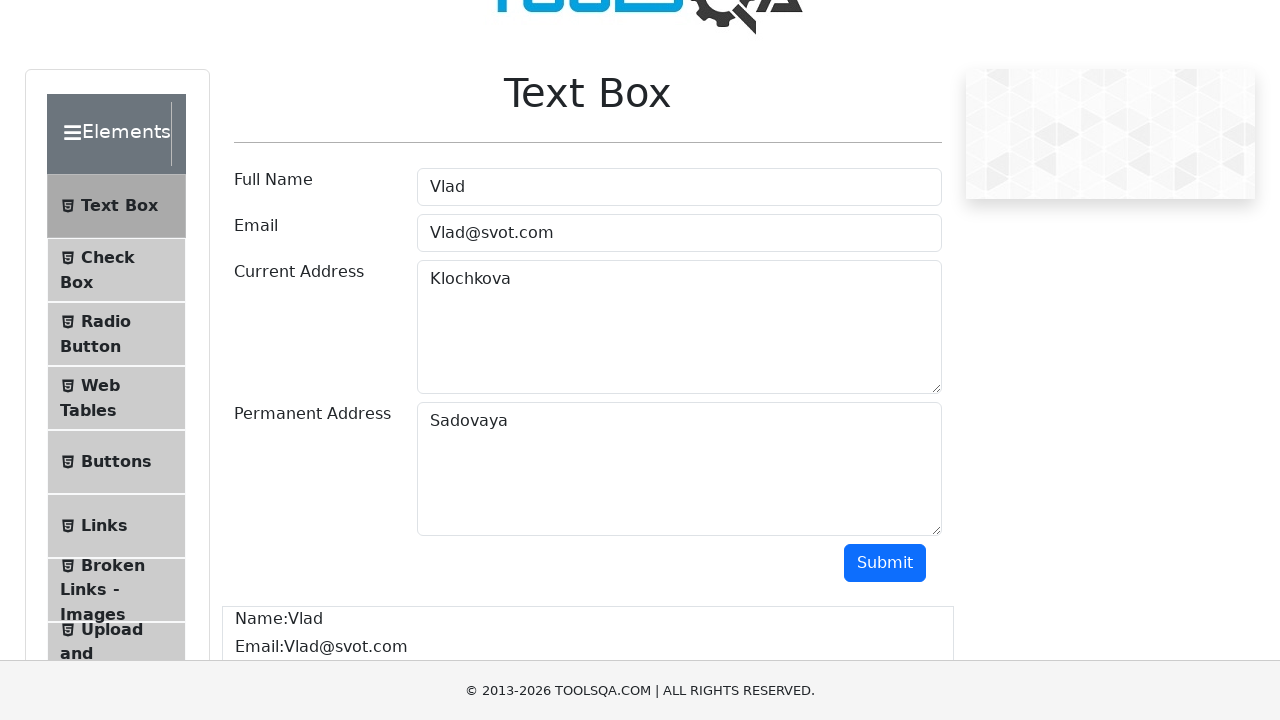